Tests flight booking form by selecting origin city (Bangalore), destination city (Agartala), and a date from the calendar picker on a practice website.

Starting URL: https://rahulshettyacademy.com/dropdownsPractise/

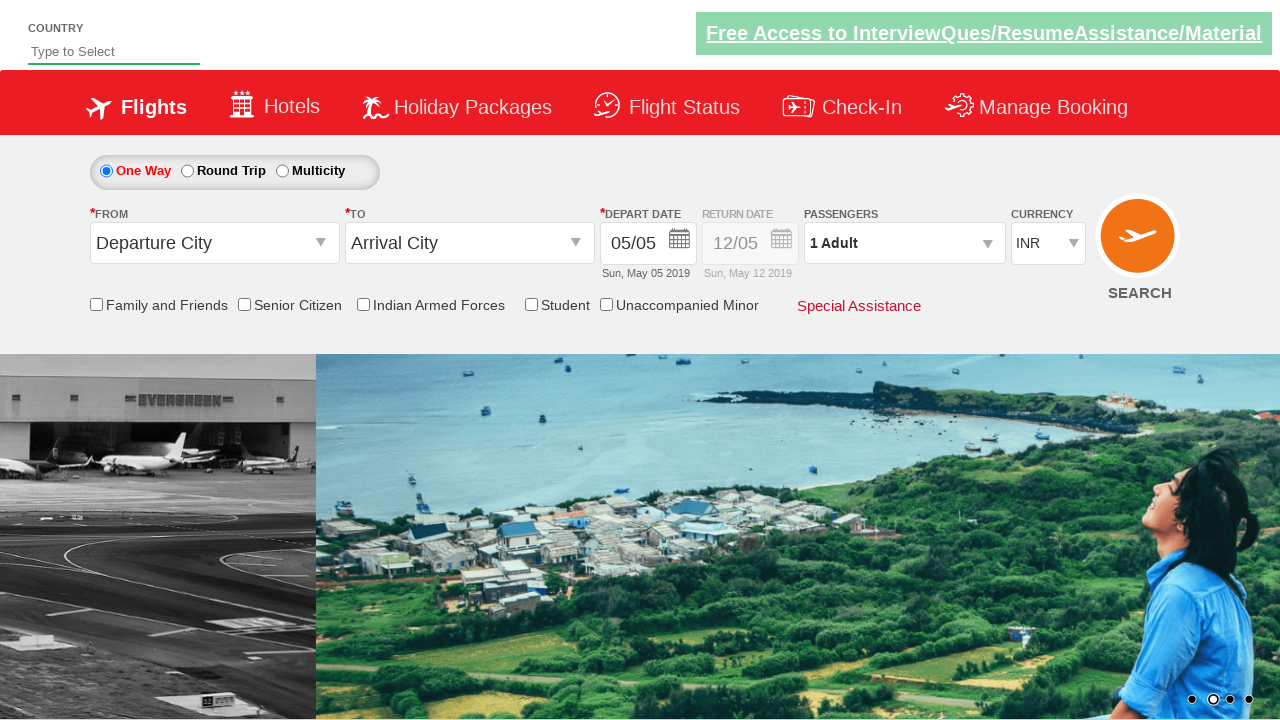

Clicked on origin station dropdown at (214, 243) on xpath=//*[@id='ctl00_mainContent_ddl_originStation1_CTXT']
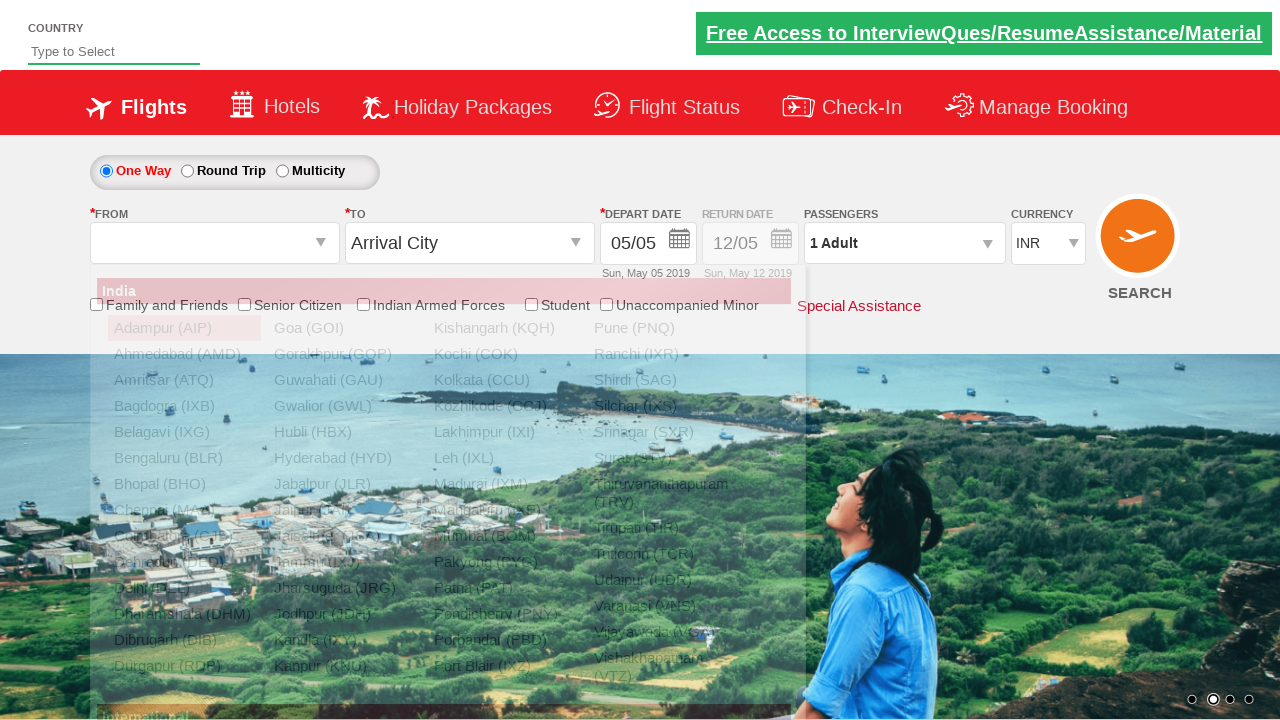

Selected Bangalore (BLR) as origin city at (184, 458) on xpath=//div/ul/li/a[@value='BLR']
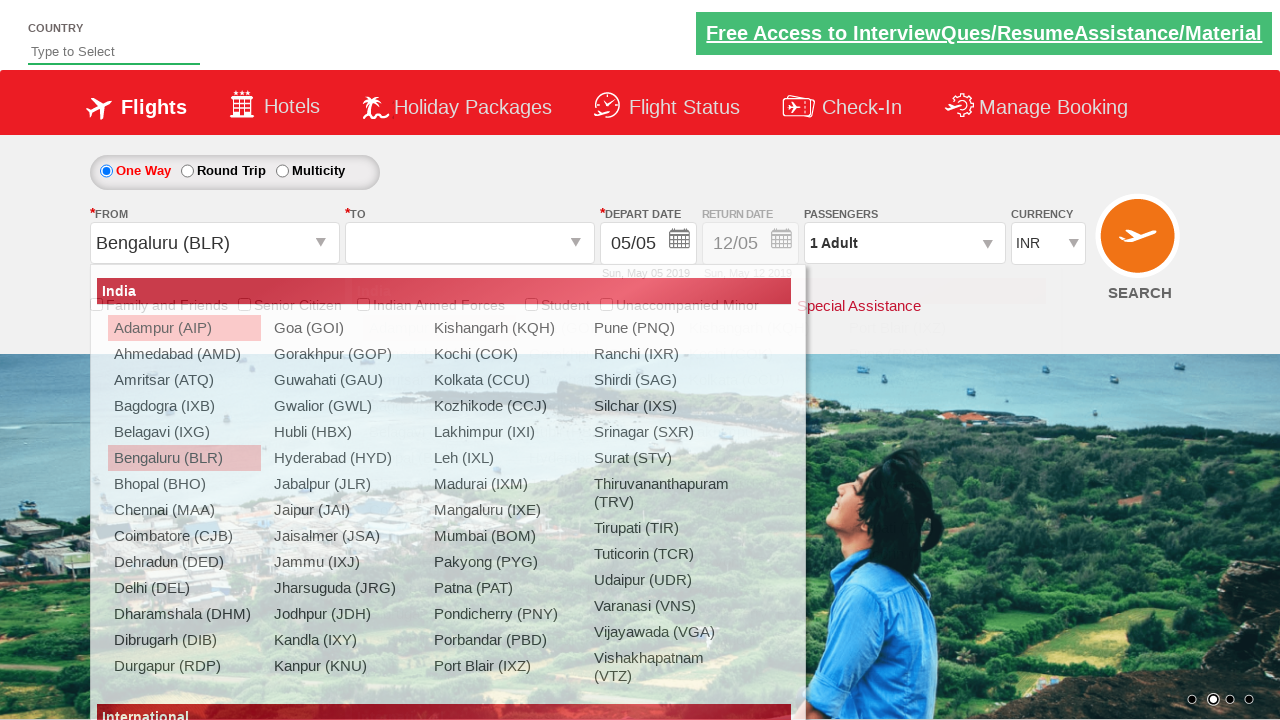

Clicked on destination station dropdown at (470, 243) on xpath=//*[@id='ctl00_mainContent_ddl_destinationStation1_CTXT']
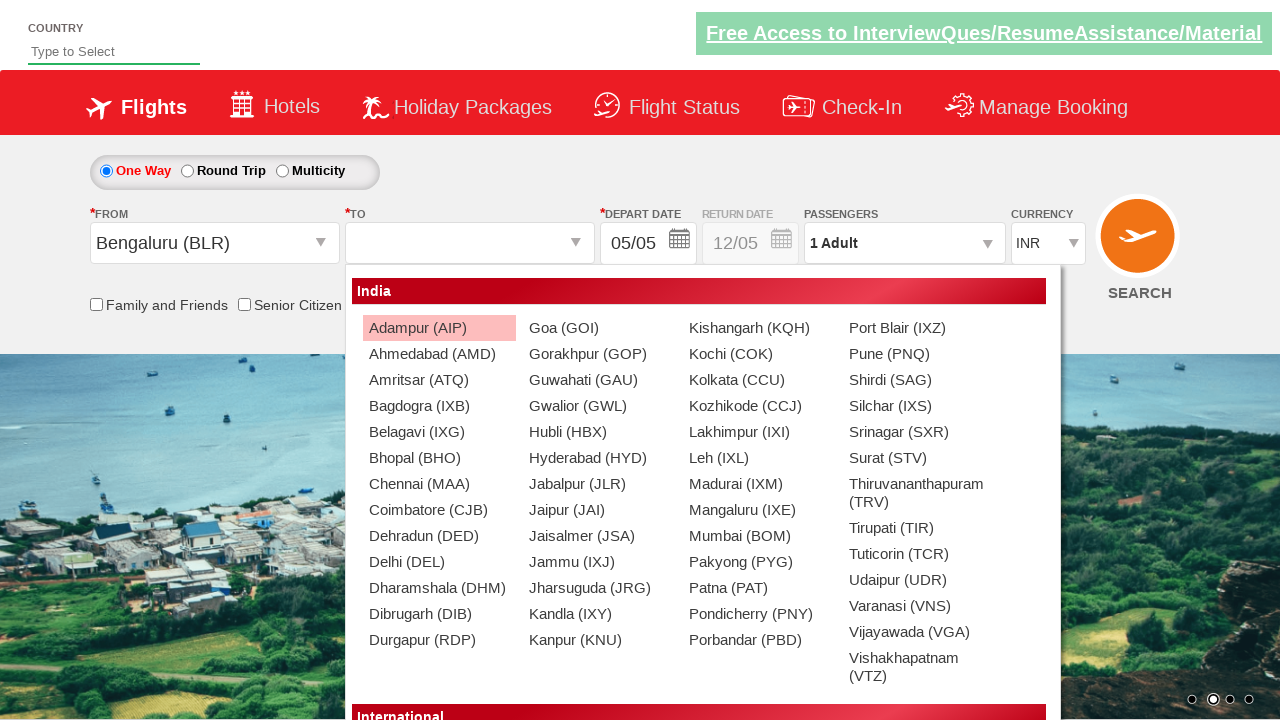

Selected Agartala (AIP) as destination city at (439, 328) on (//a[@value='AIP'])[2]
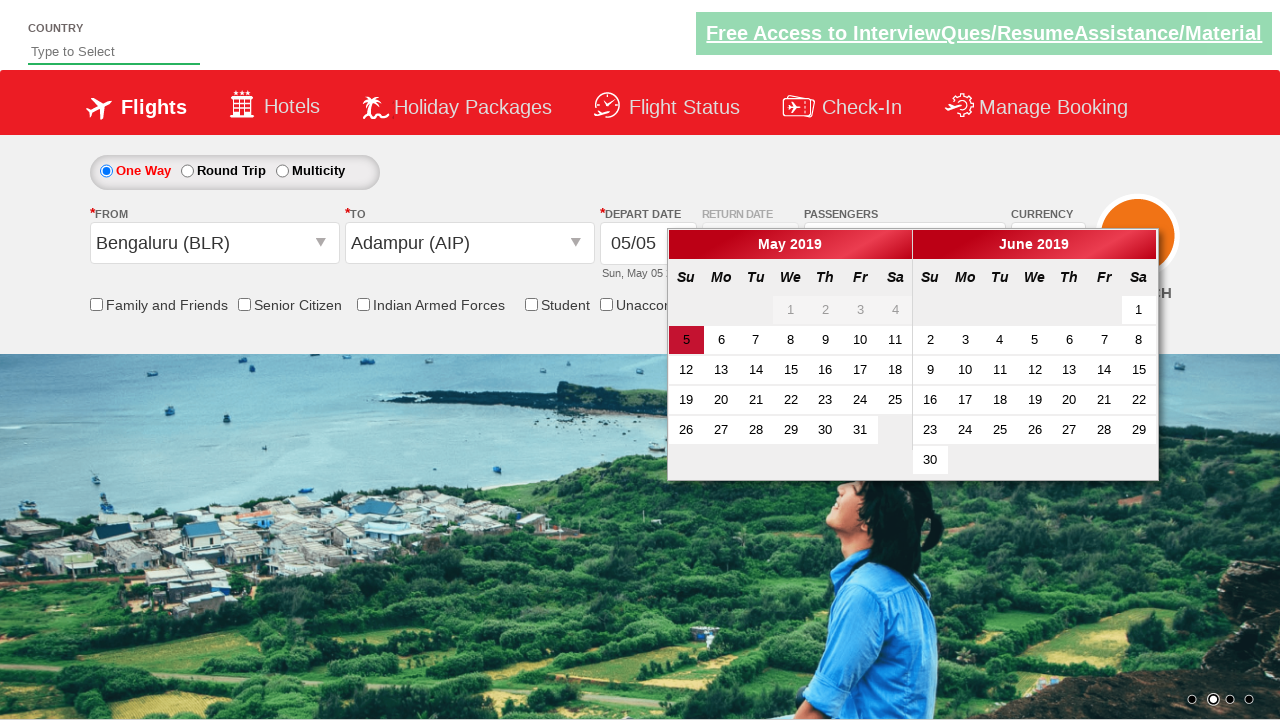

Selected date from calendar picker at (686, 340) on .ui-state-default.ui-state-active
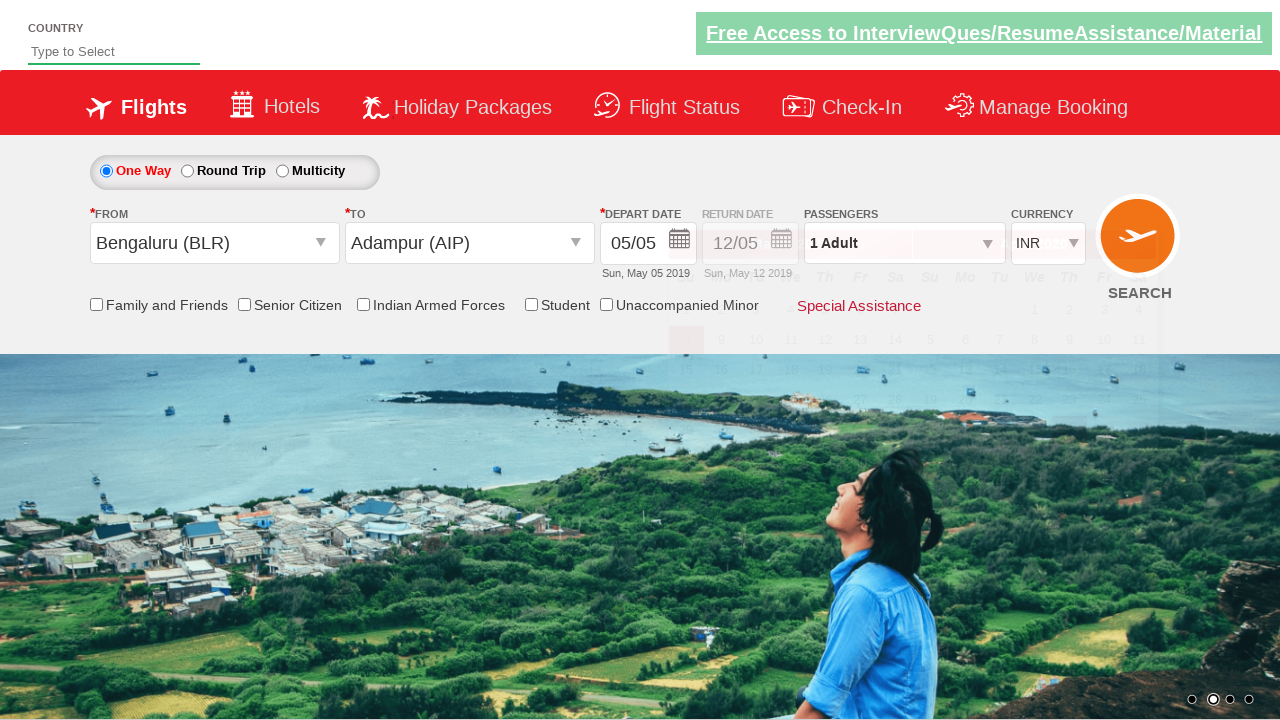

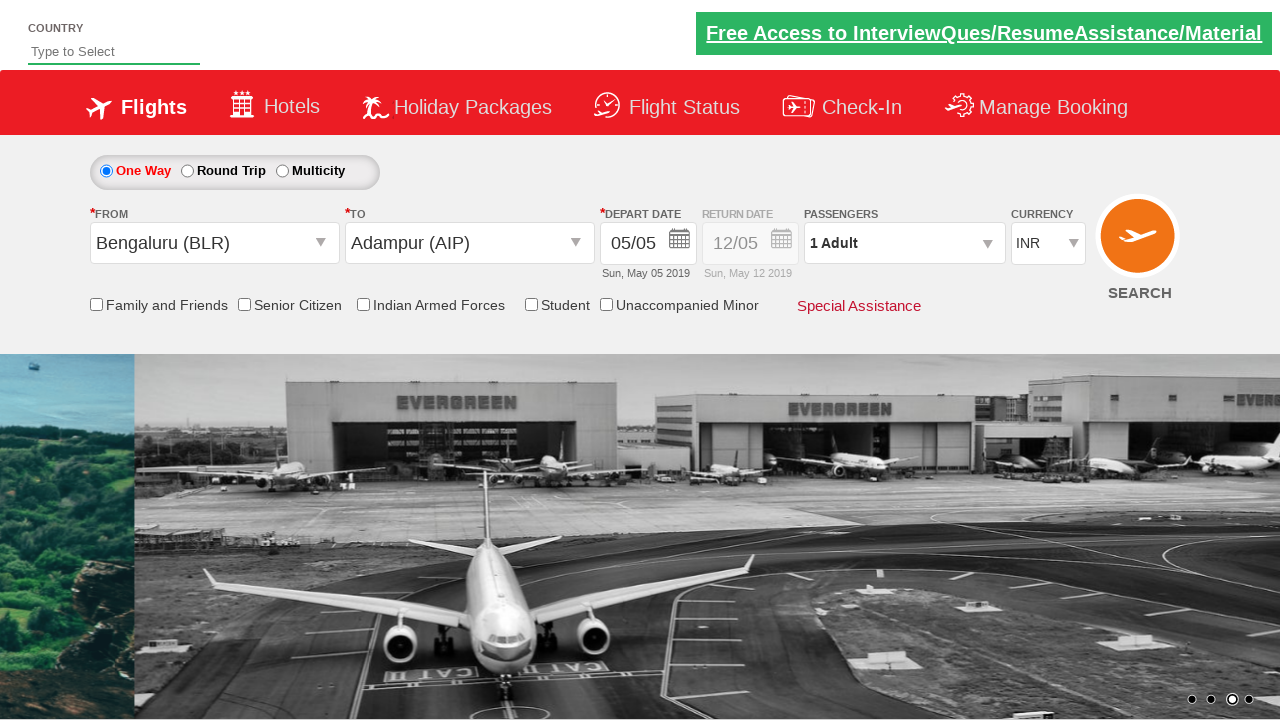